Parameterized test that validates short password error message when submitting registration form with a 5-character password.

Starting URL: https://osstep.github.io/steps

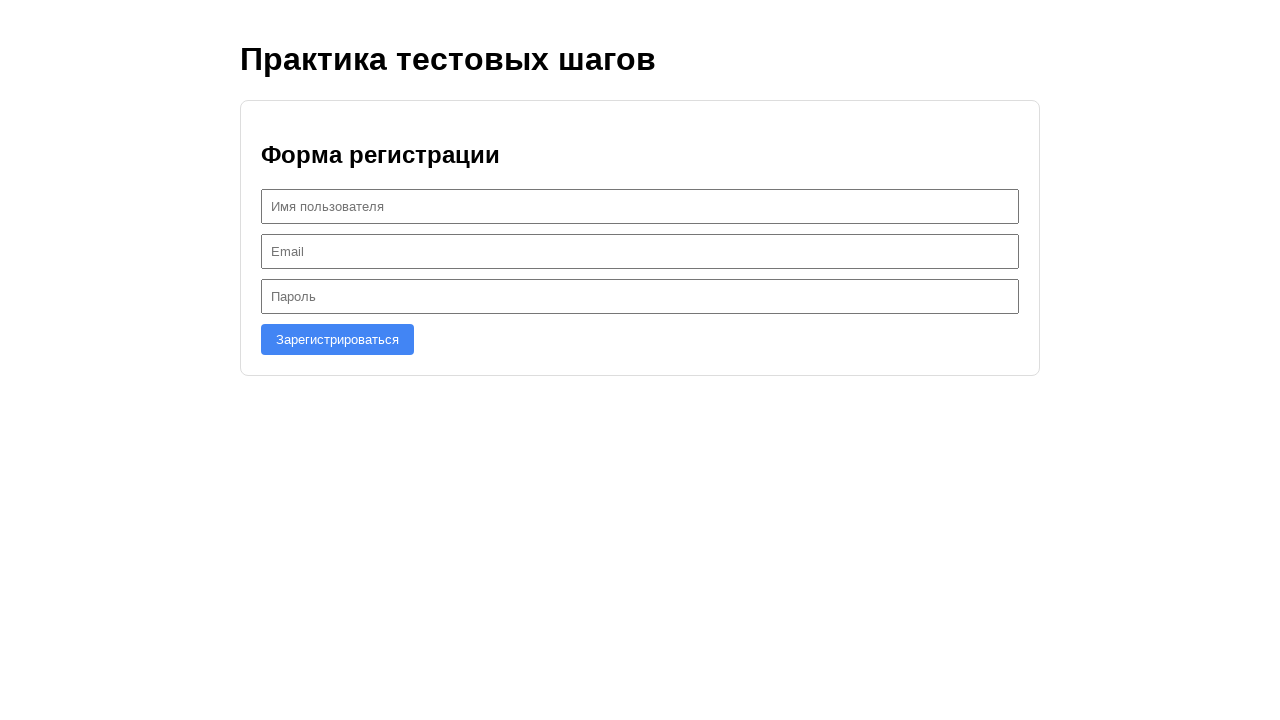

Filled username field with 'user1' on #username
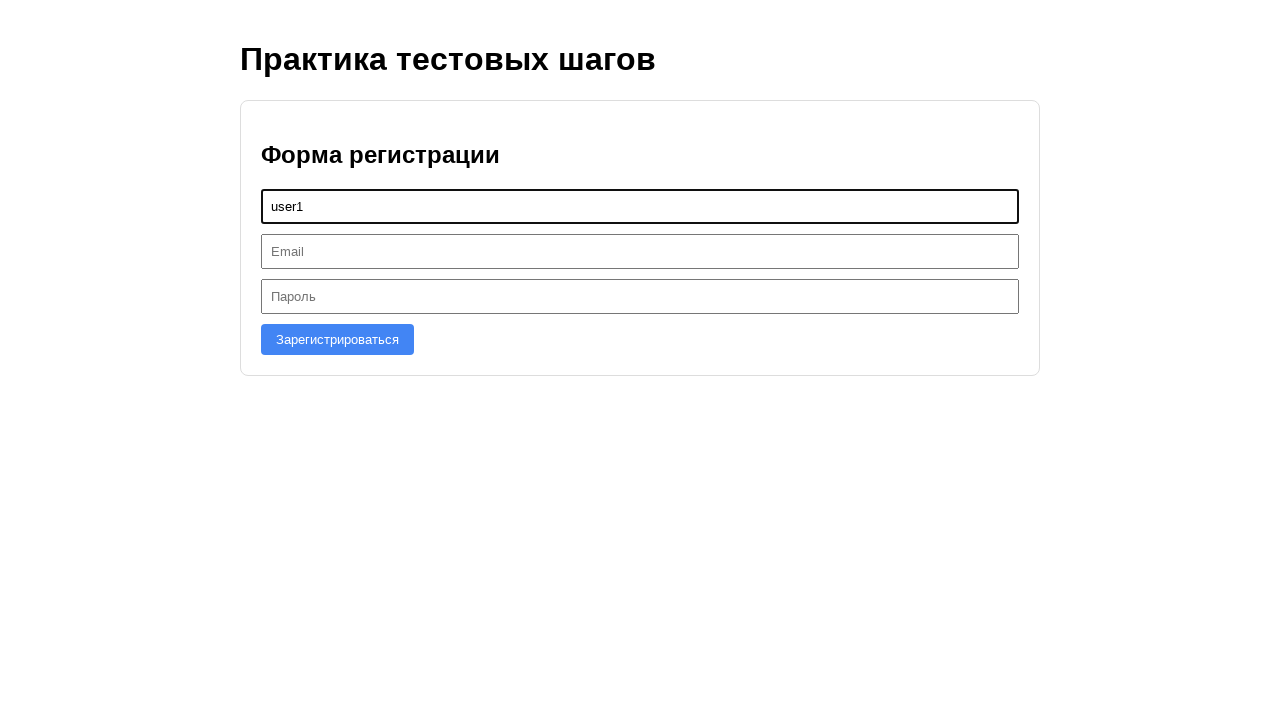

Filled email field with 'user1@test.com' on #email
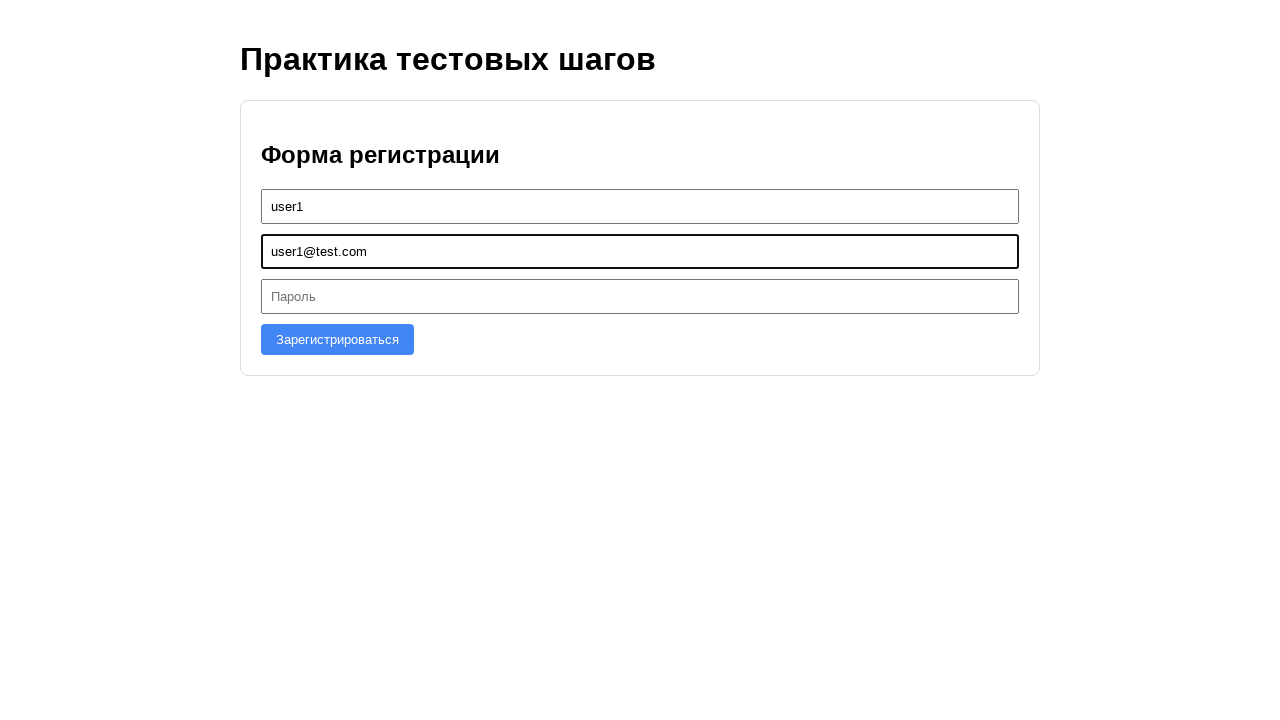

Filled password field with 5-character password '12345' on #password
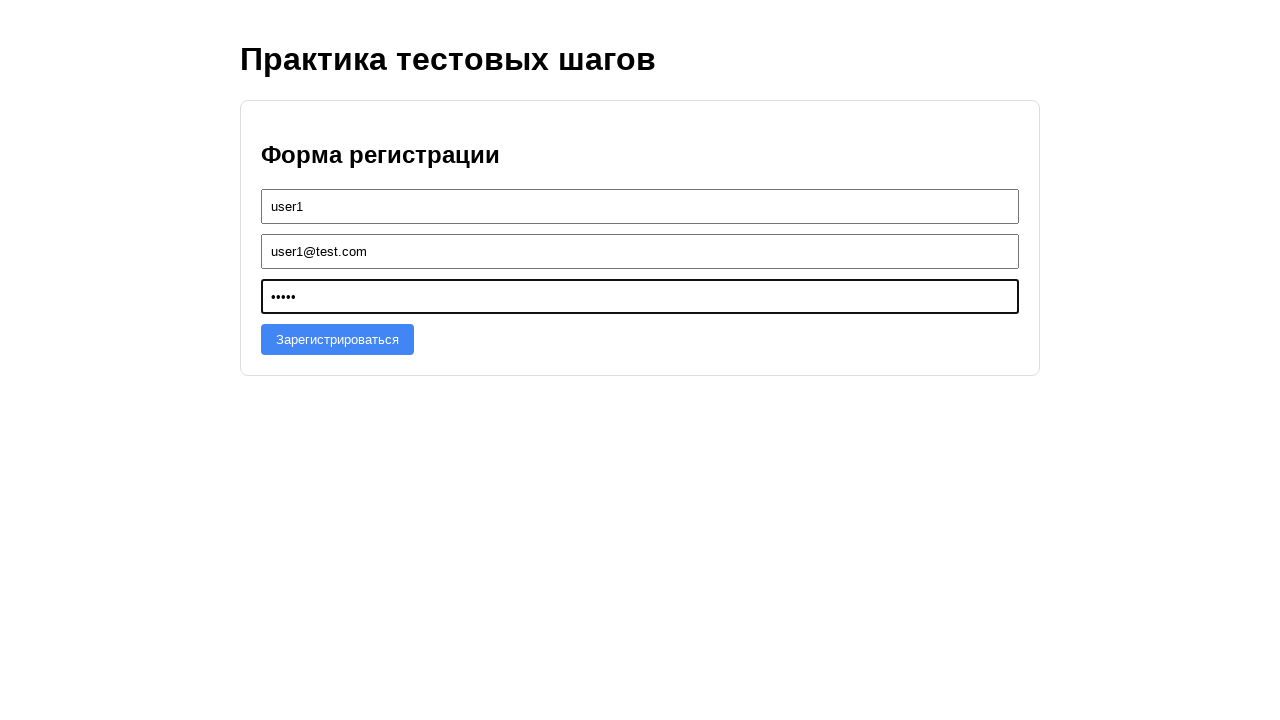

Clicked registration submit button at (338, 339) on role=button[name="Зарегистрироваться"]
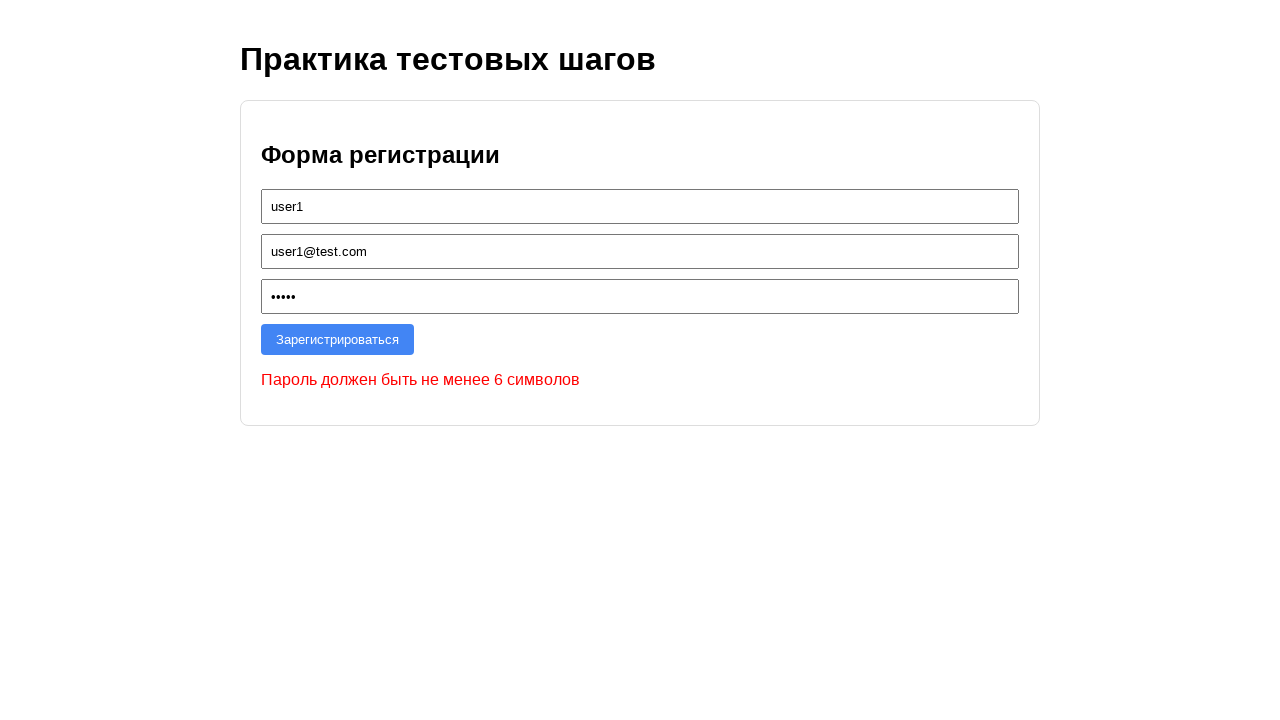

Short password error message appeared
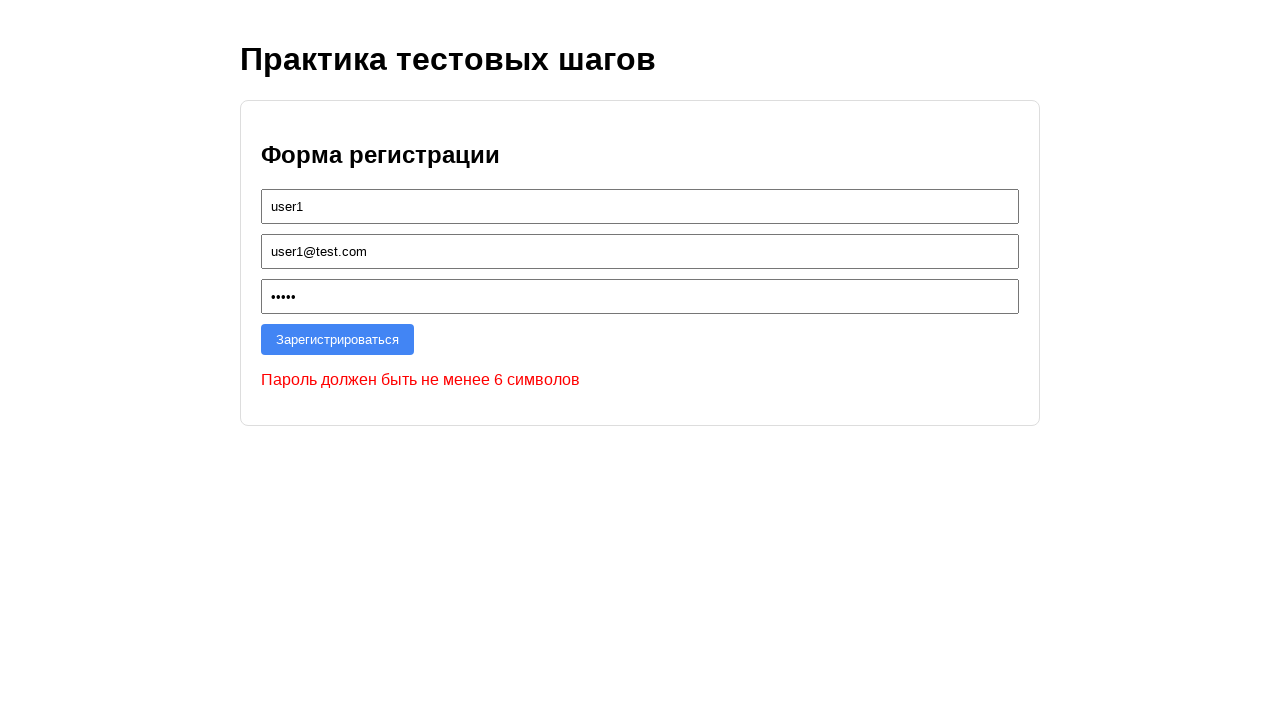

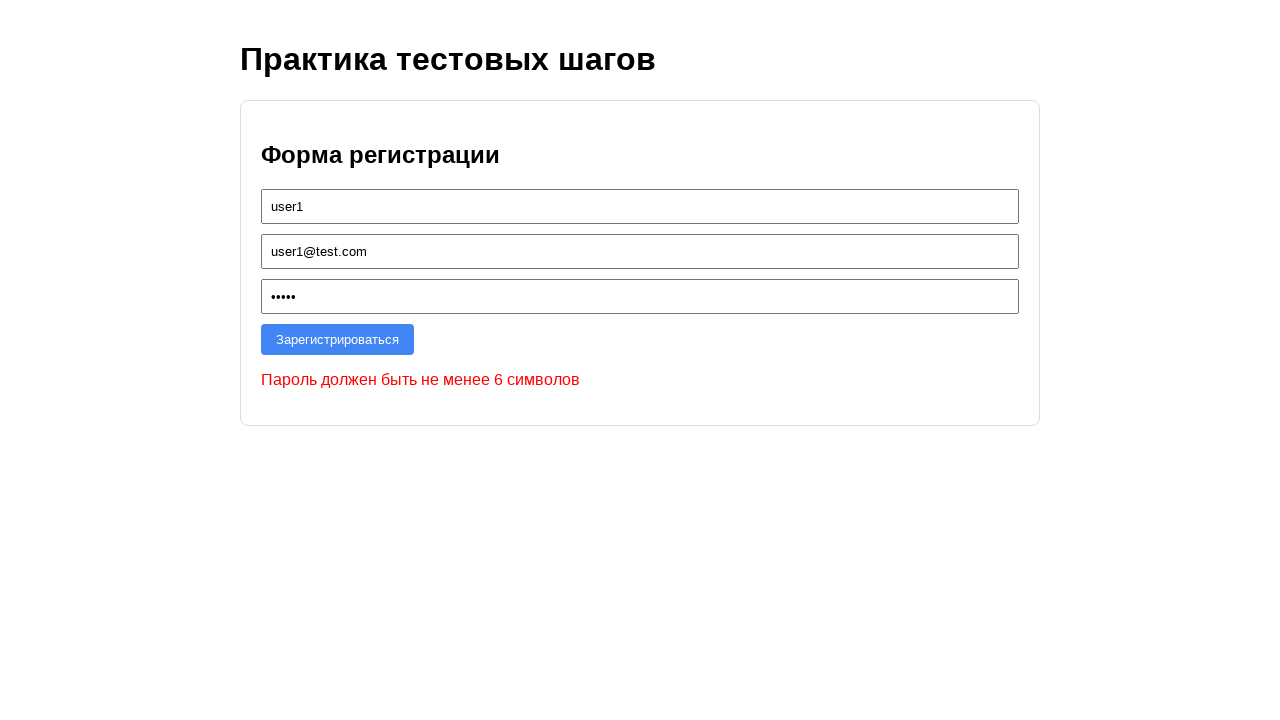